Tests AJAX functionality by clicking a button that triggers an asynchronous request and waiting for the success message to appear

Starting URL: http://uitestingplayground.com/ajax

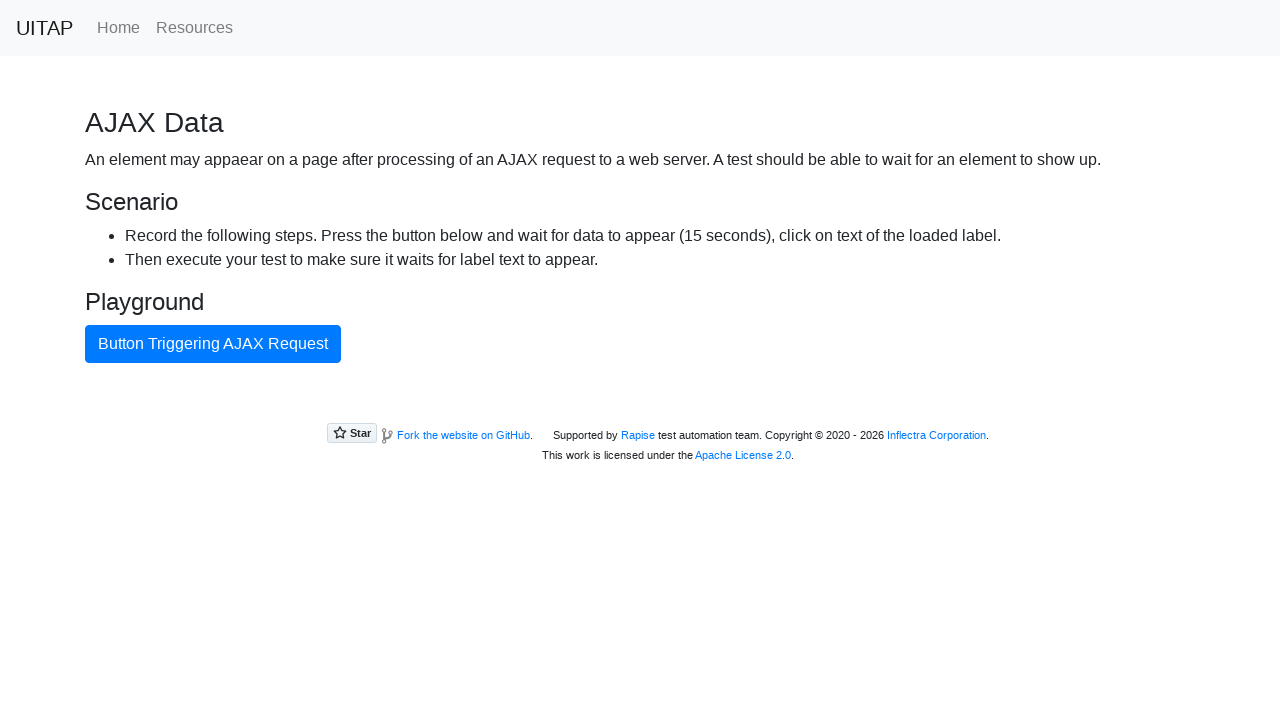

Clicked AJAX button to trigger asynchronous request at (213, 344) on #ajaxButton
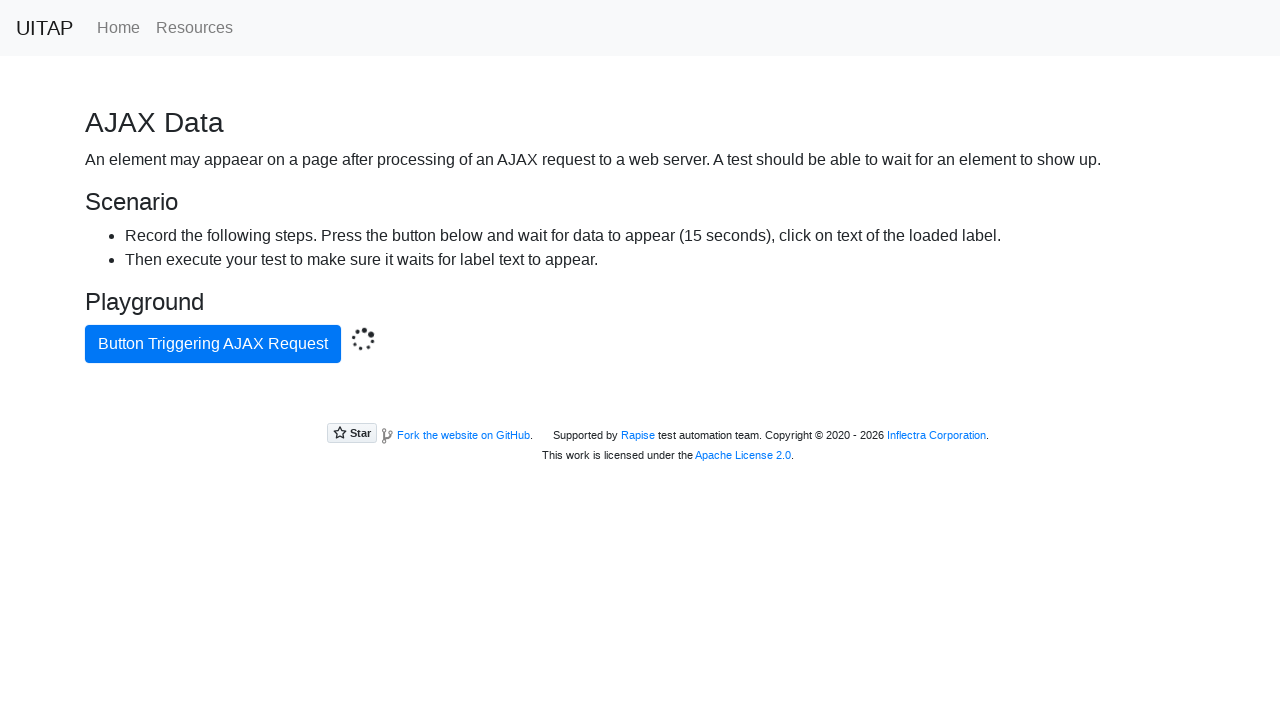

Success message appeared after AJAX request completed
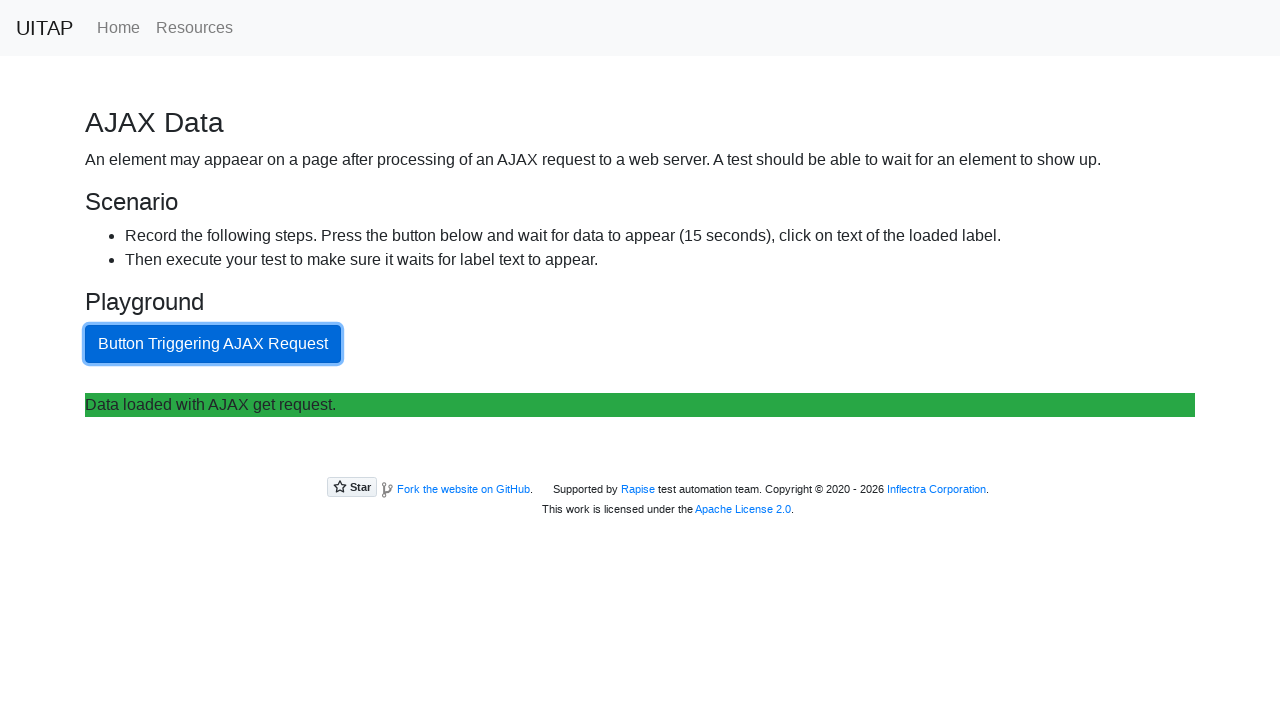

Retrieved success message text: Data loaded with AJAX get request.
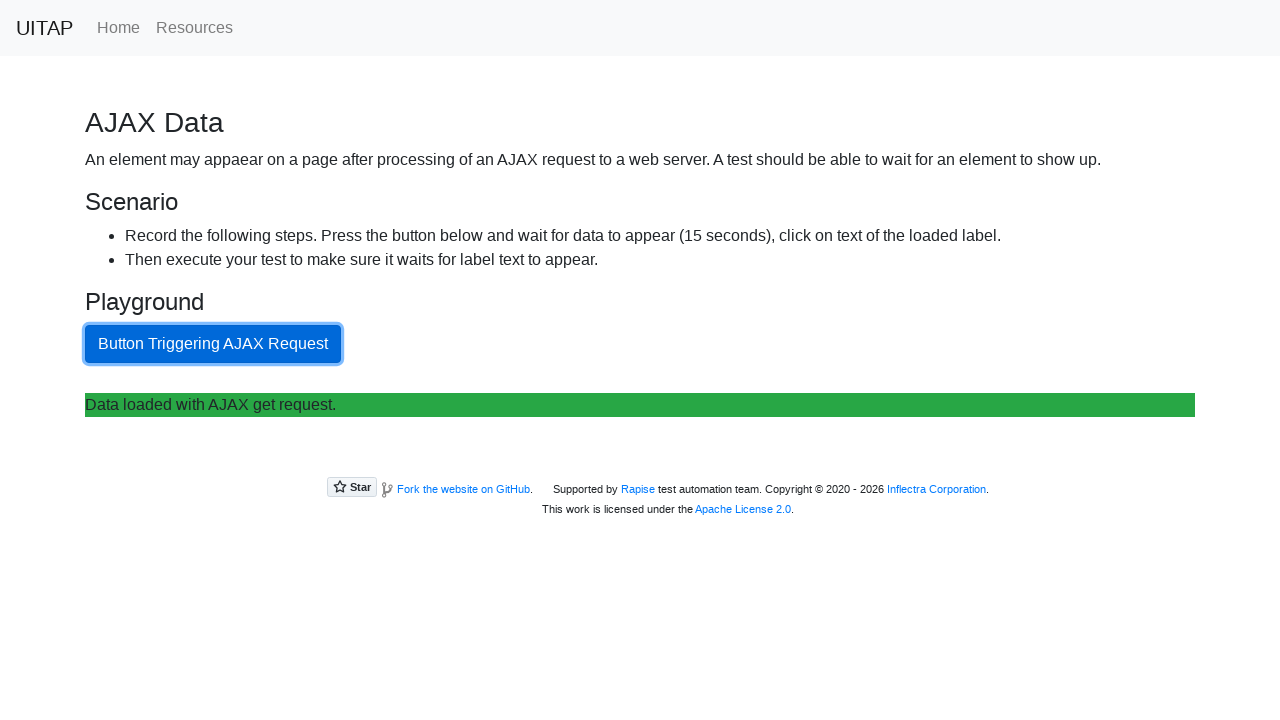

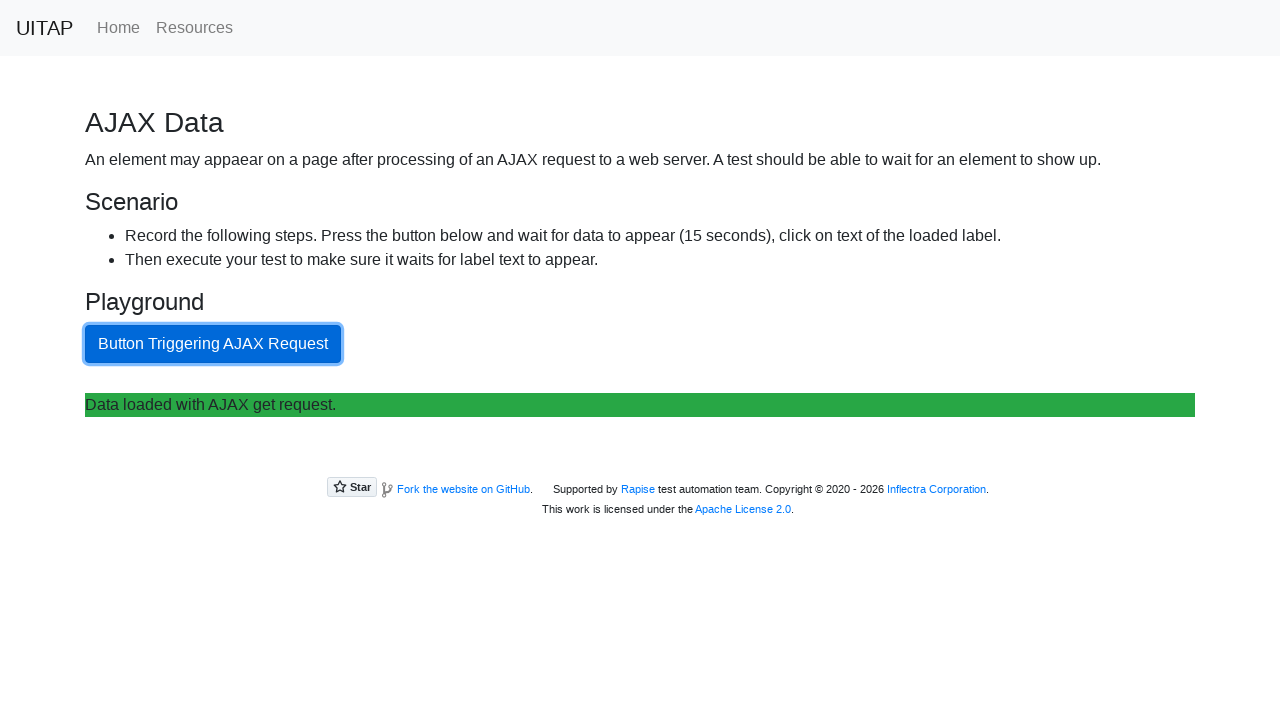